Tests iframe interaction and button clicking within a frame on W3Schools try-it editor page

Starting URL: https://www.w3schools.com/Js/tryit.asp?filename=tryjs_alert

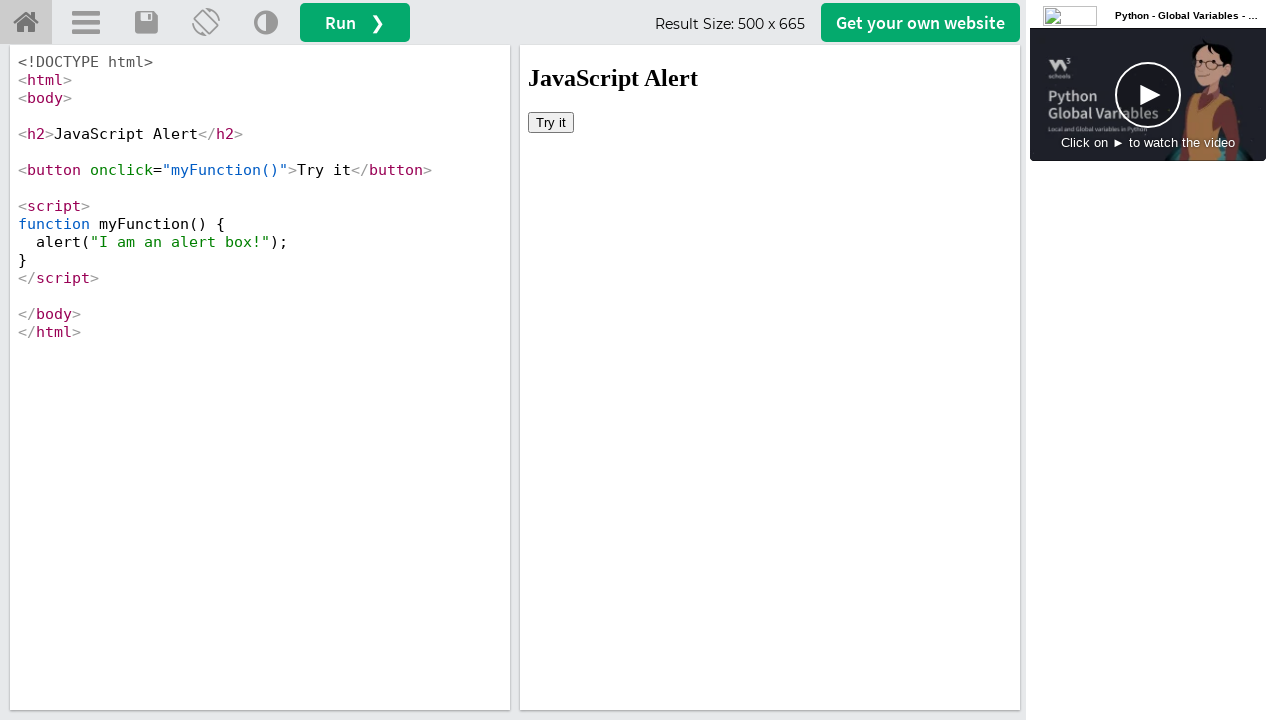

Located iframe with name 'iframeResult'
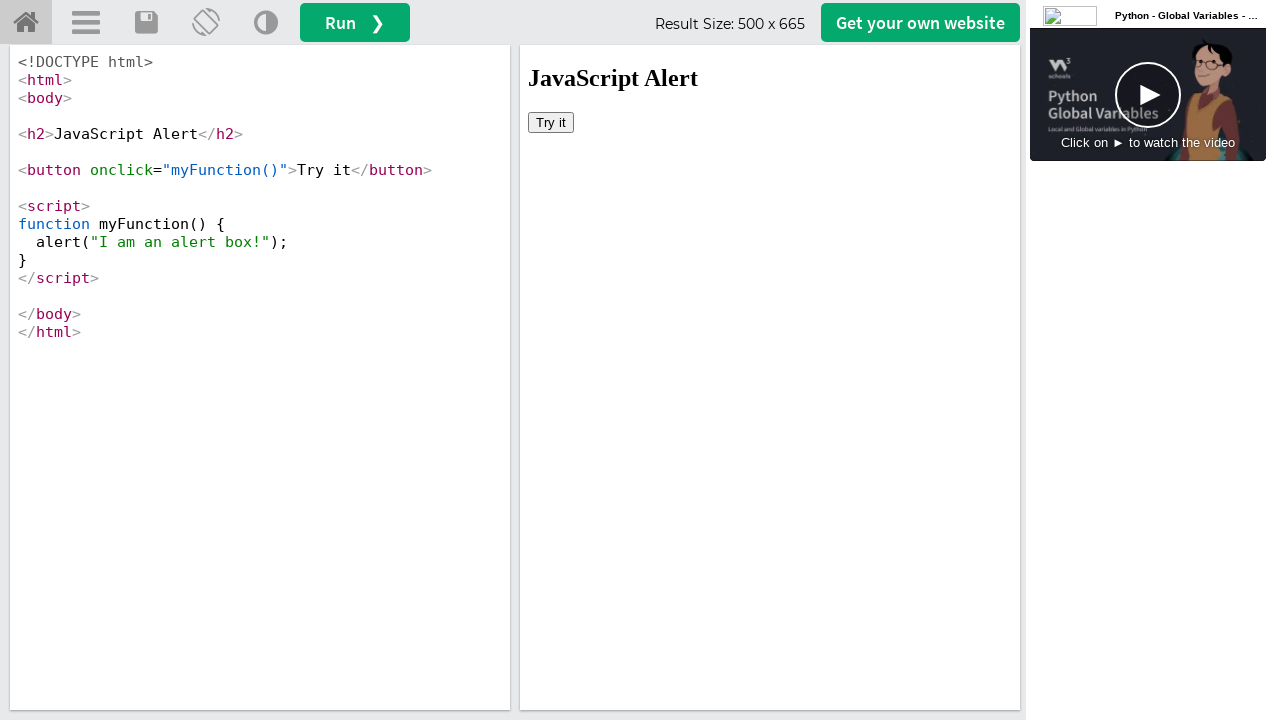

Clicked 'Try it' button inside iframe at (551, 122) on button:has-text('Try it')
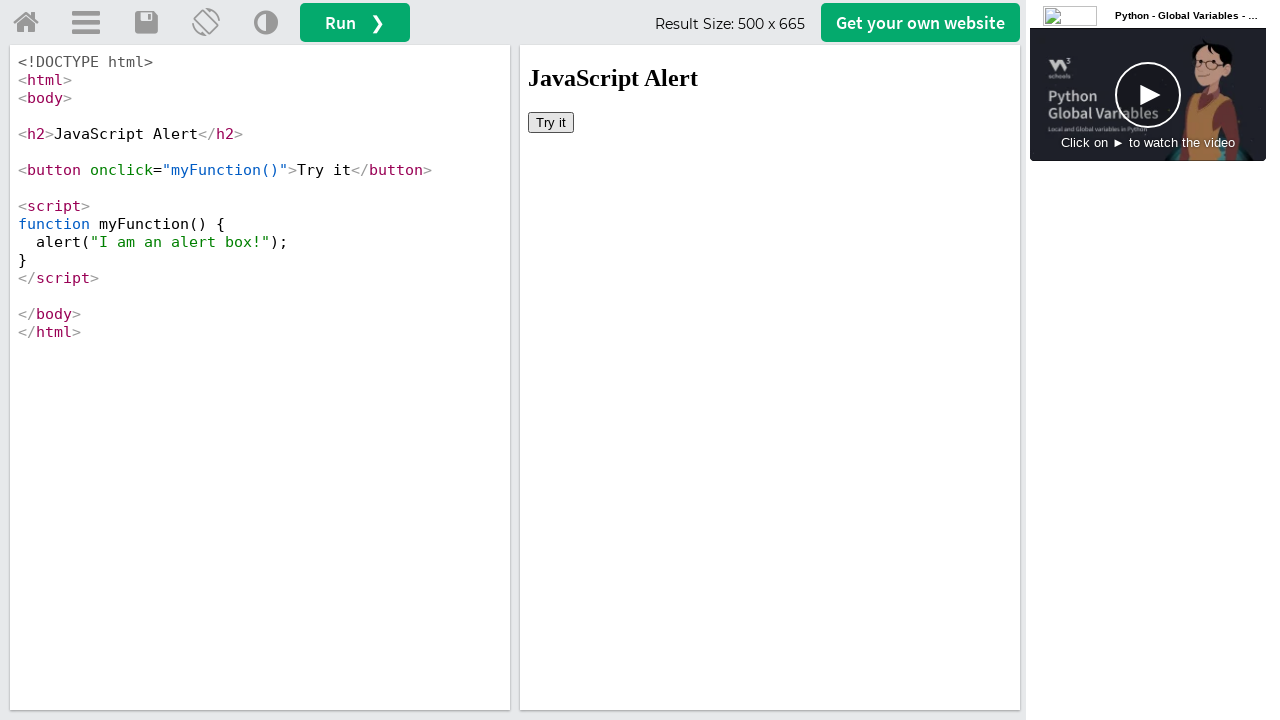

Set up dialog handler to accept alerts
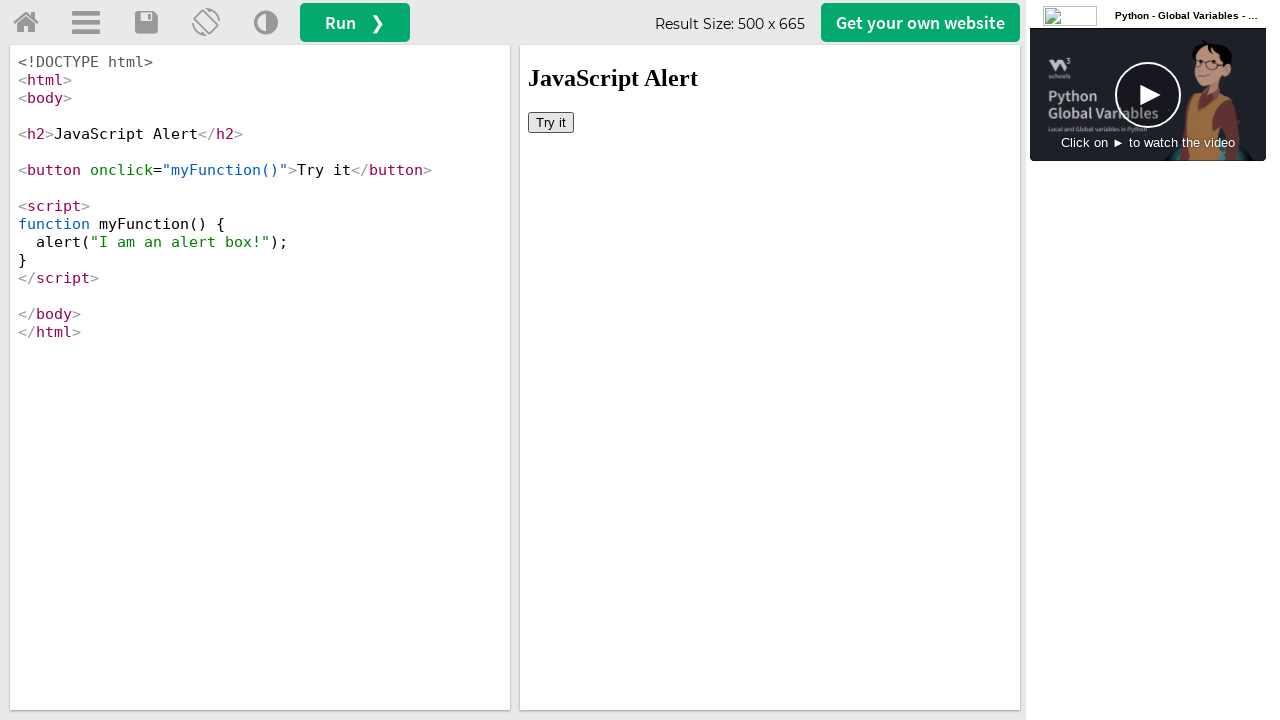

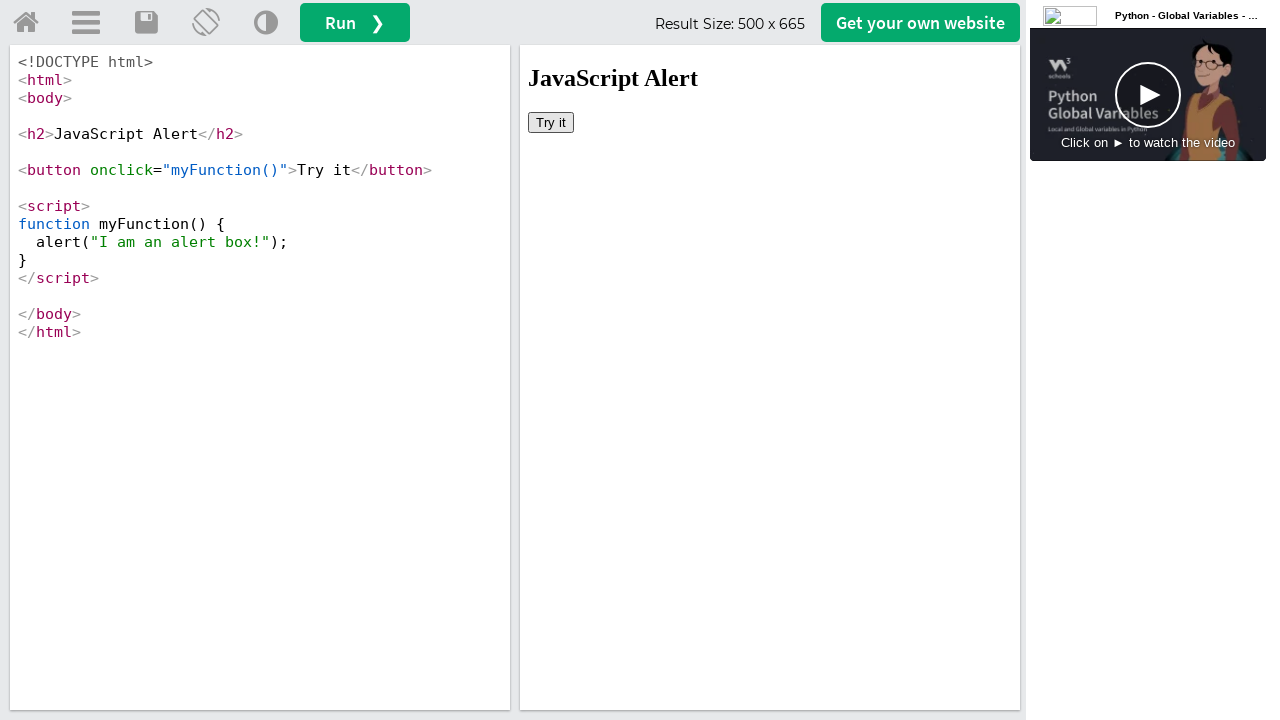